Tests right-click (context click) functionality on a demo page by performing a context click on a designated element

Starting URL: https://swisnl.github.io/jQuery-contextMenu/demo.html

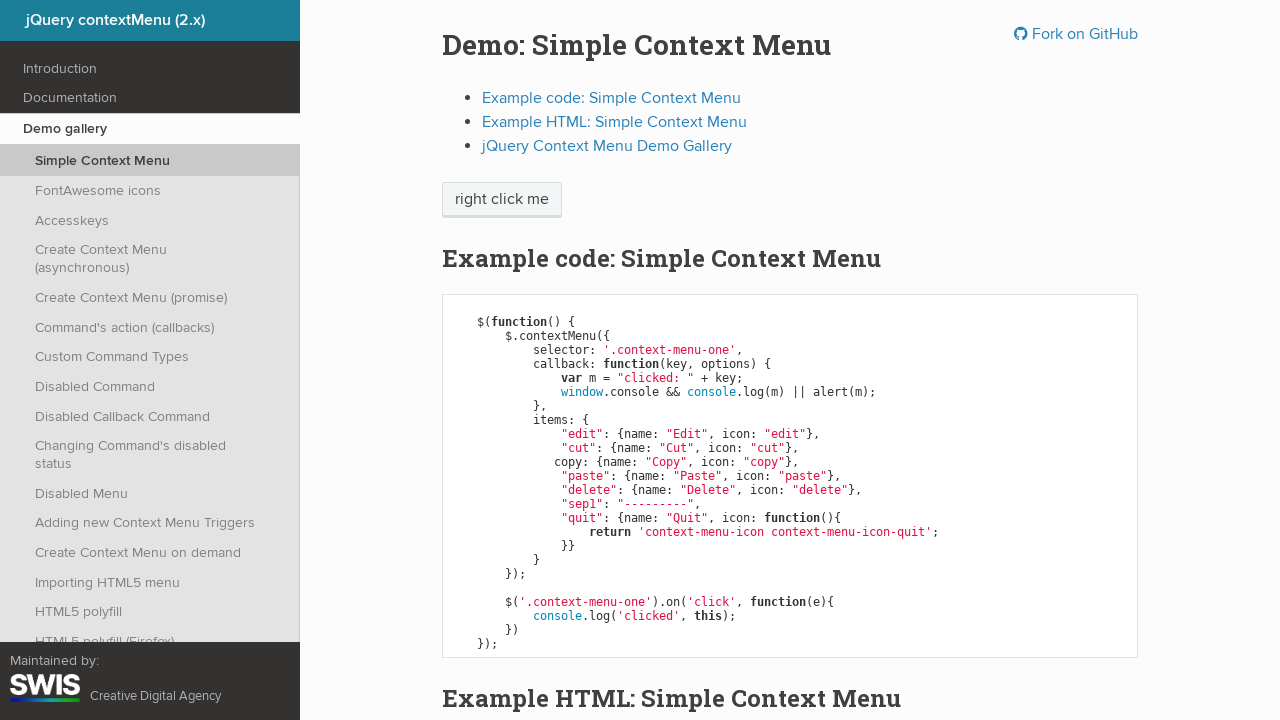

Navigated to jQuery contextMenu demo page
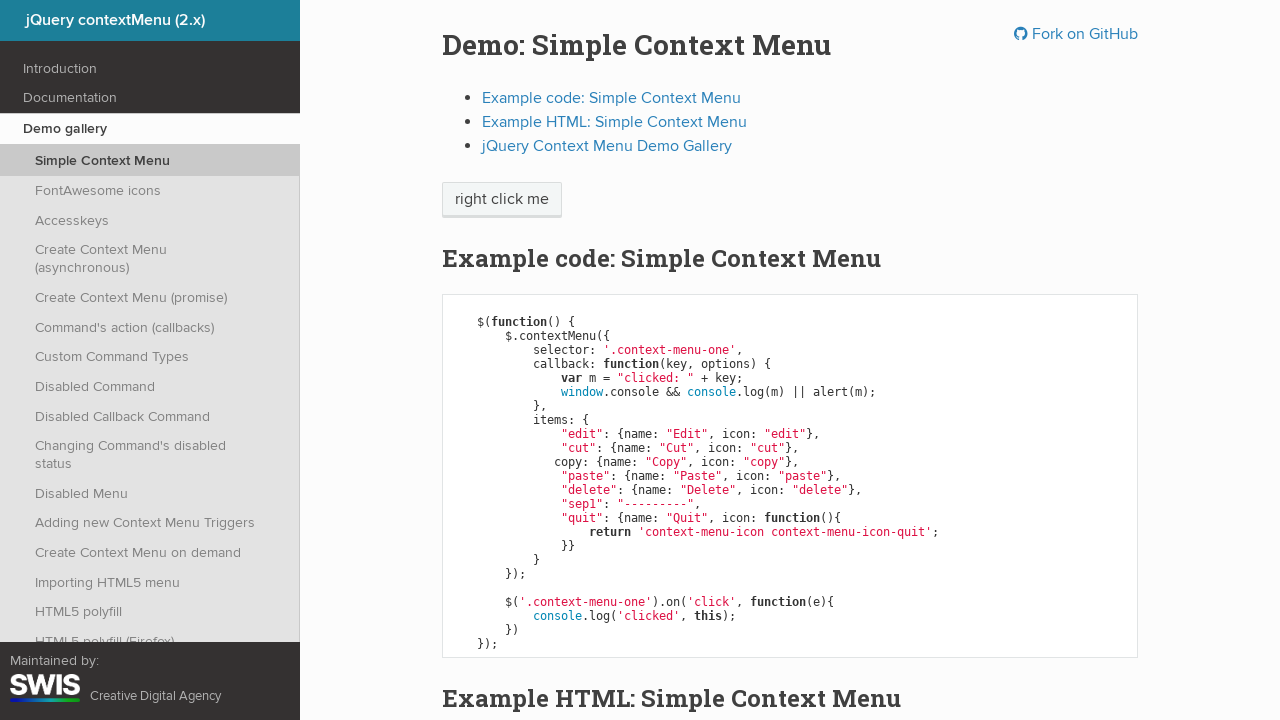

Performed right-click (context click) on 'right click me' element at (502, 200) on //span[text()='right click me']
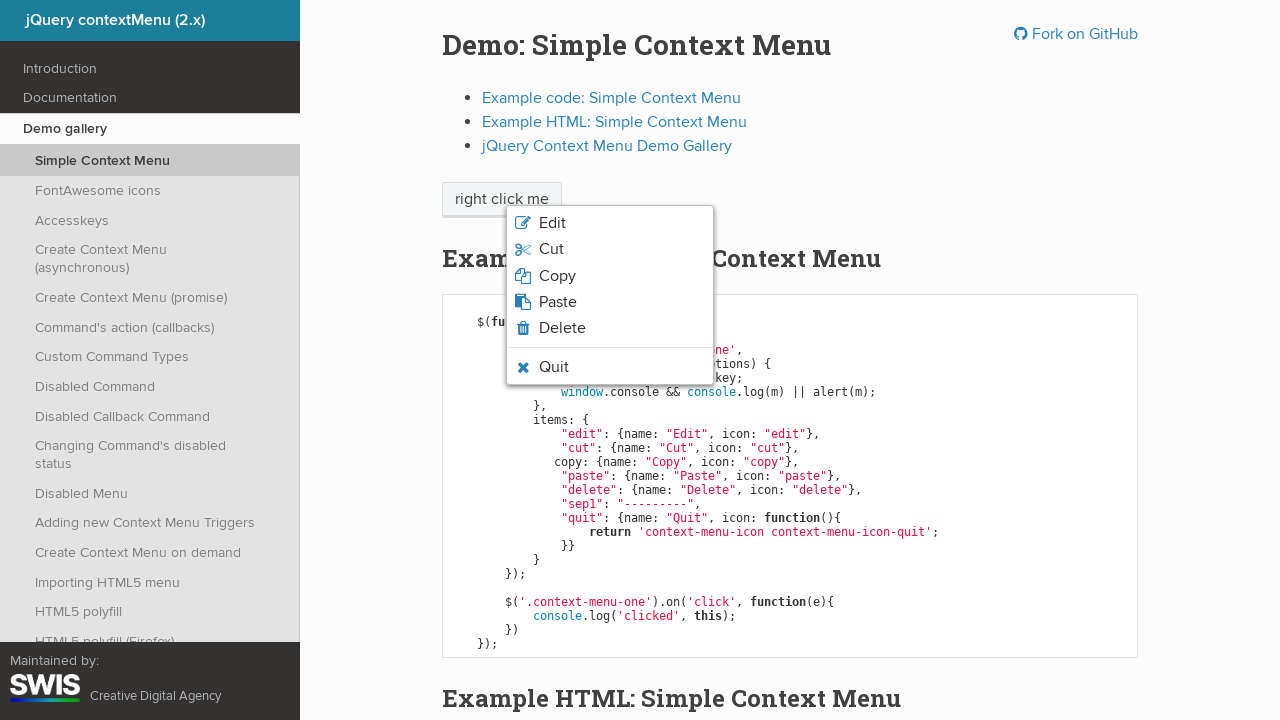

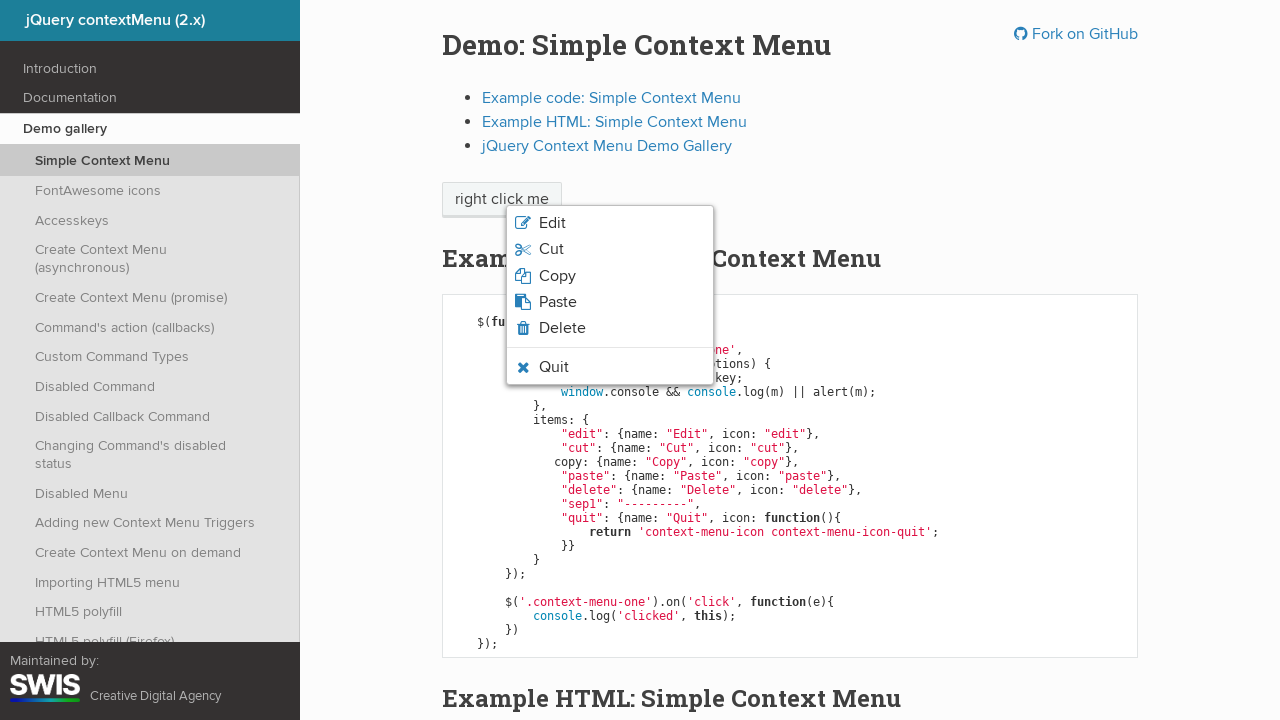